Tests that edits are saved when the edit input loses focus (blur event).

Starting URL: https://demo.playwright.dev/todomvc

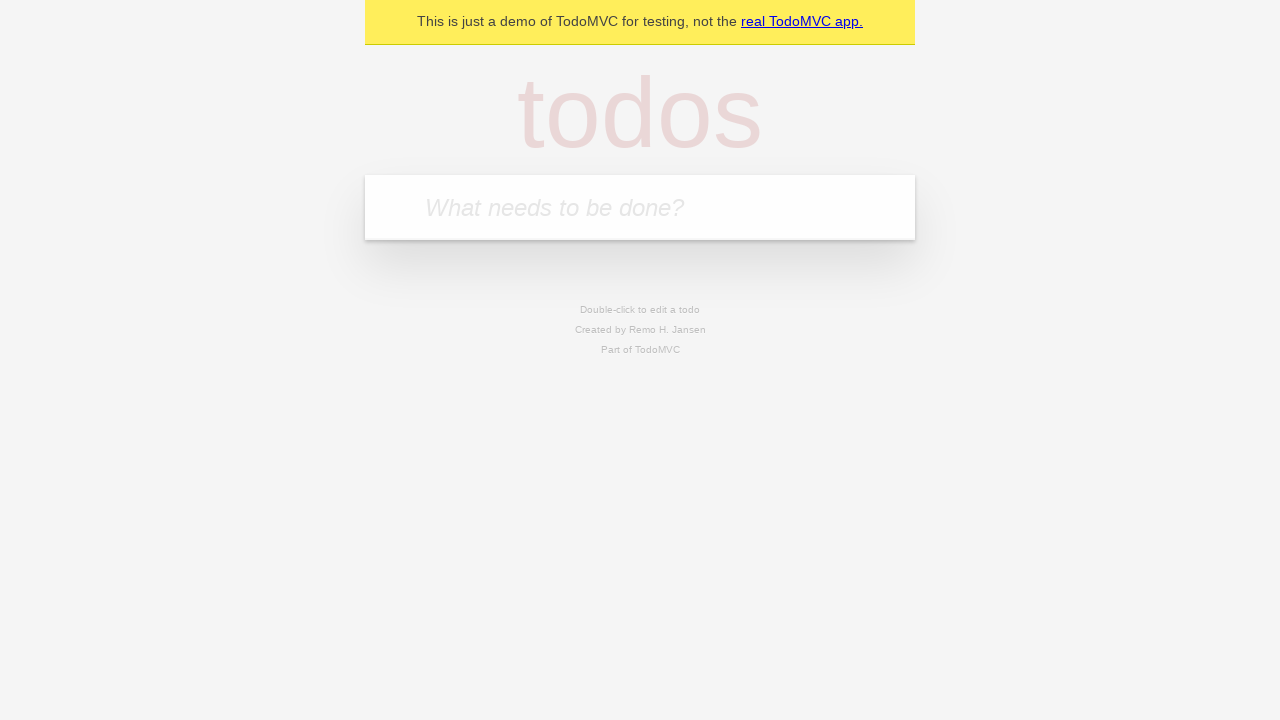

Located the 'What needs to be done?' input field
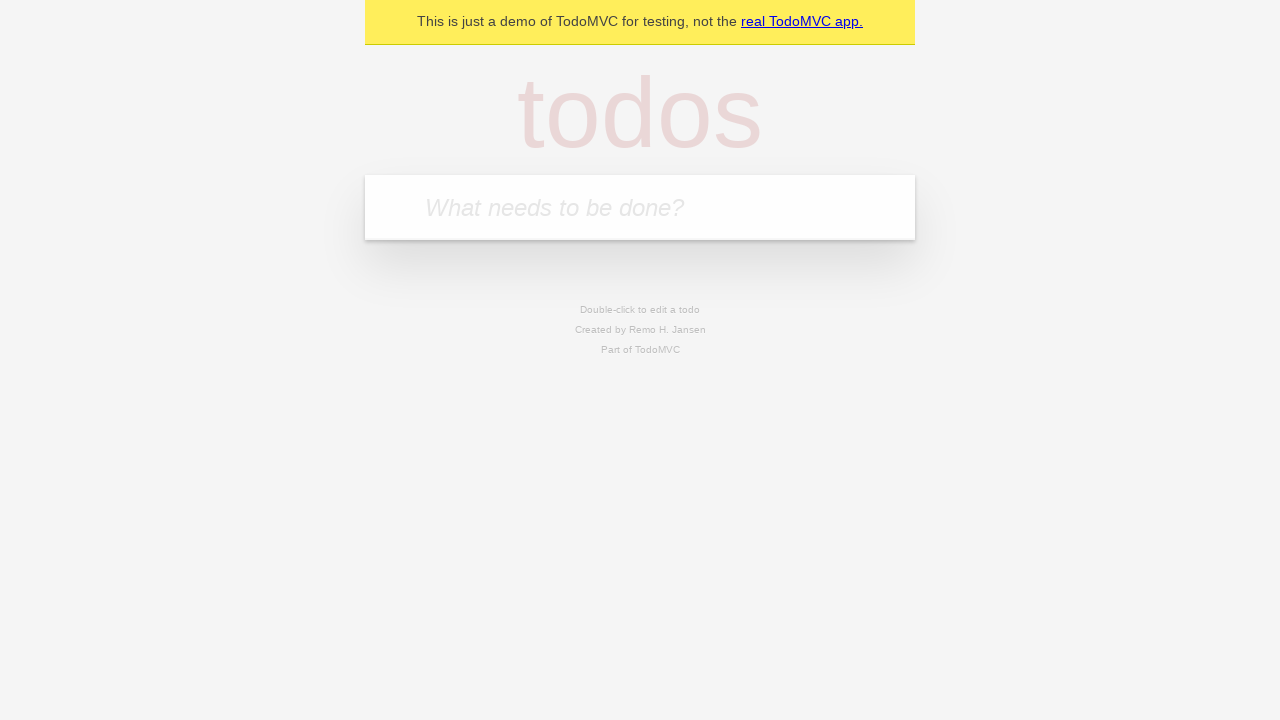

Filled first todo with 'buy some cheese' on internal:attr=[placeholder="What needs to be done?"i]
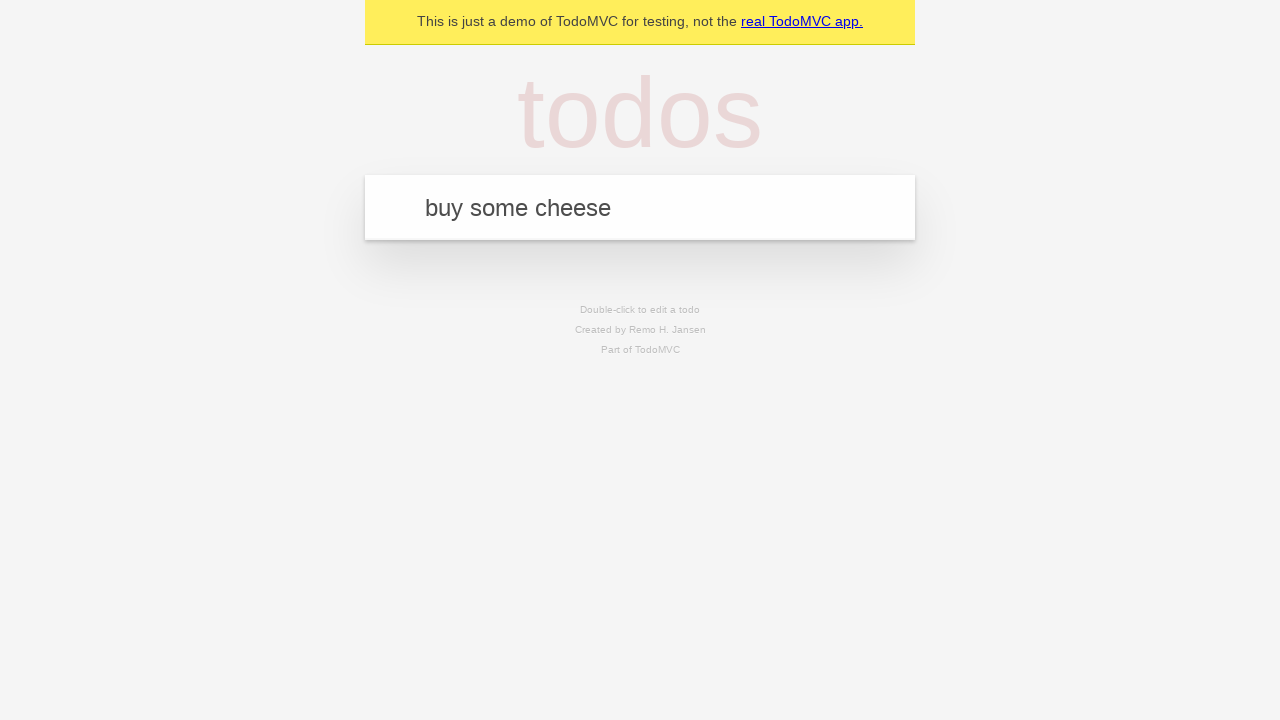

Pressed Enter to create first todo on internal:attr=[placeholder="What needs to be done?"i]
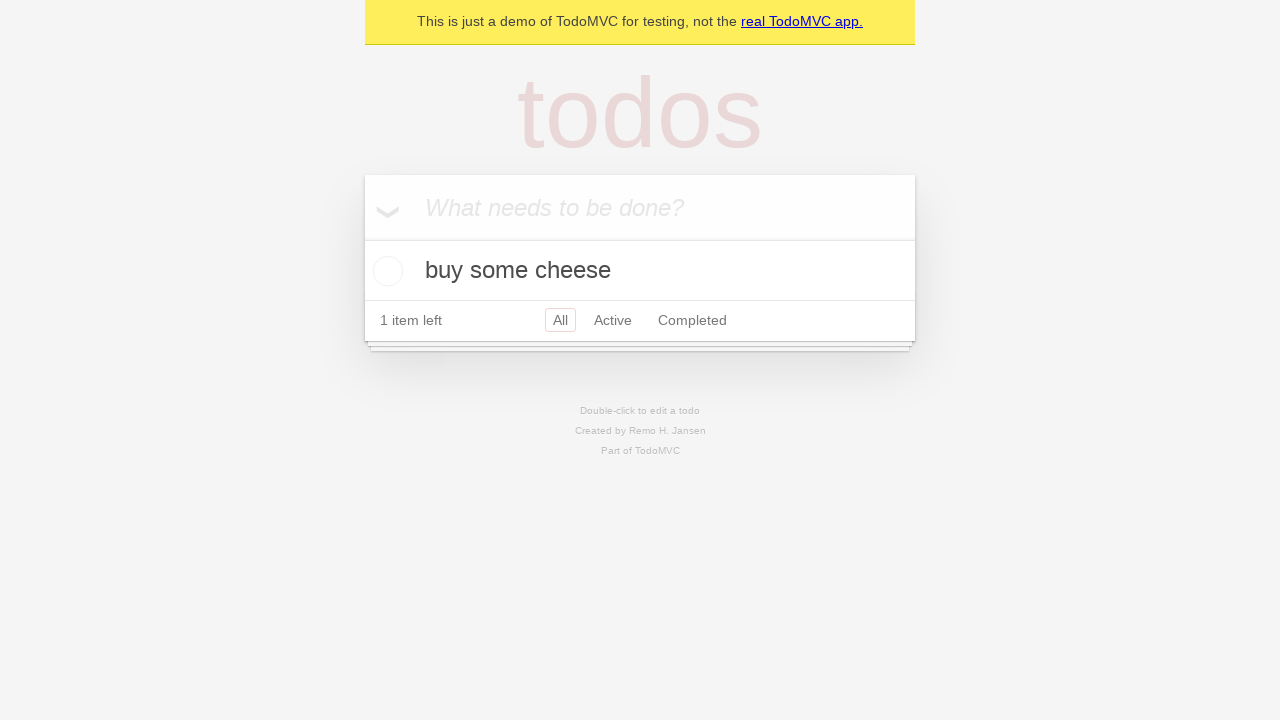

Filled second todo with 'feed the cat' on internal:attr=[placeholder="What needs to be done?"i]
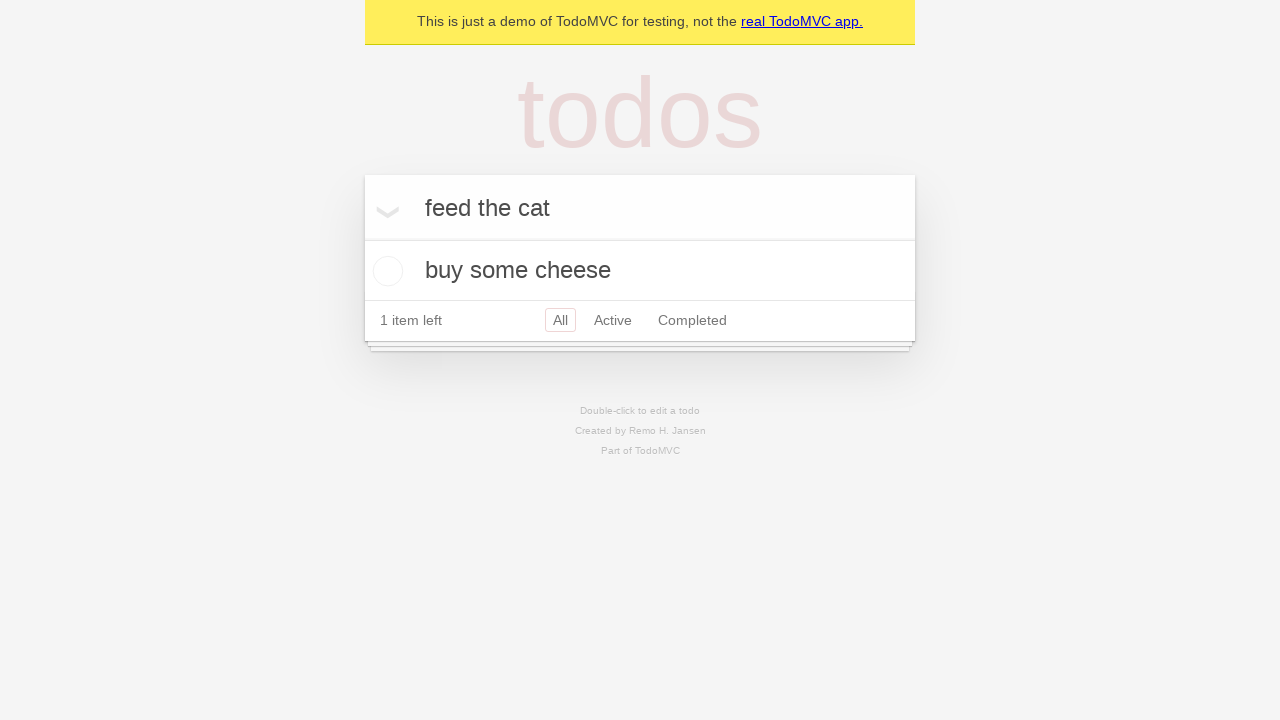

Pressed Enter to create second todo on internal:attr=[placeholder="What needs to be done?"i]
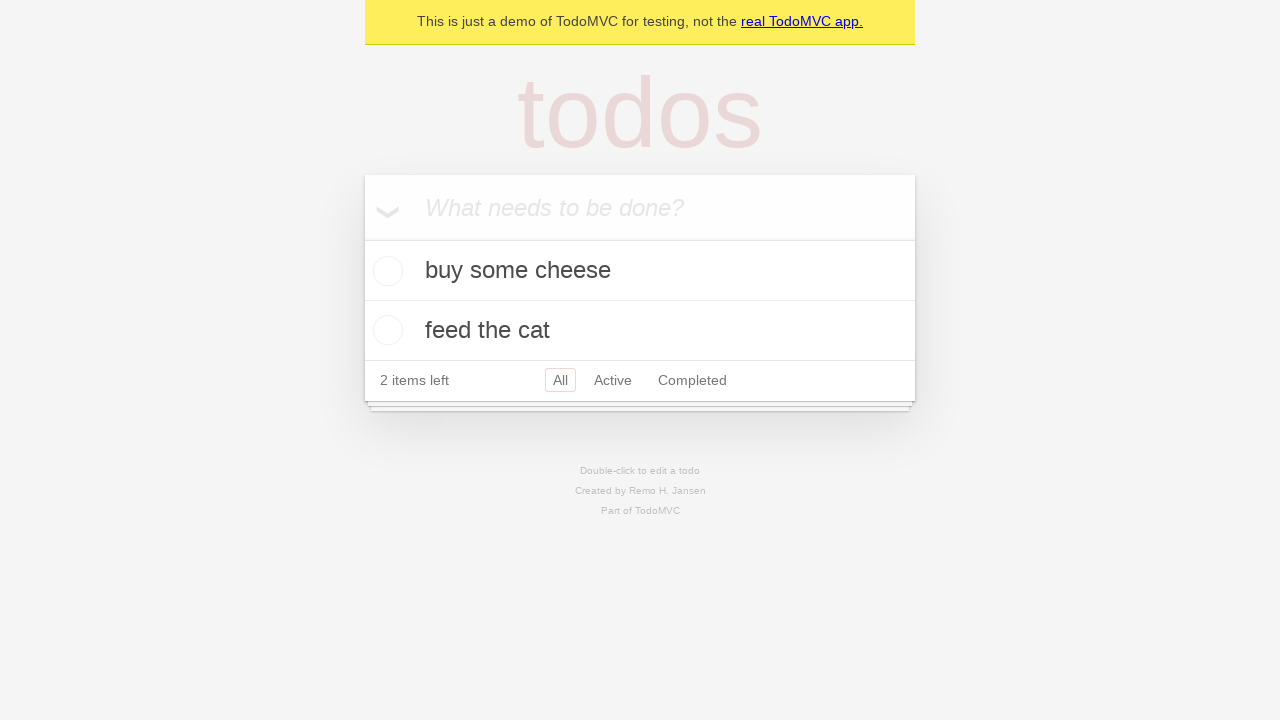

Filled third todo with 'book a doctors appointment' on internal:attr=[placeholder="What needs to be done?"i]
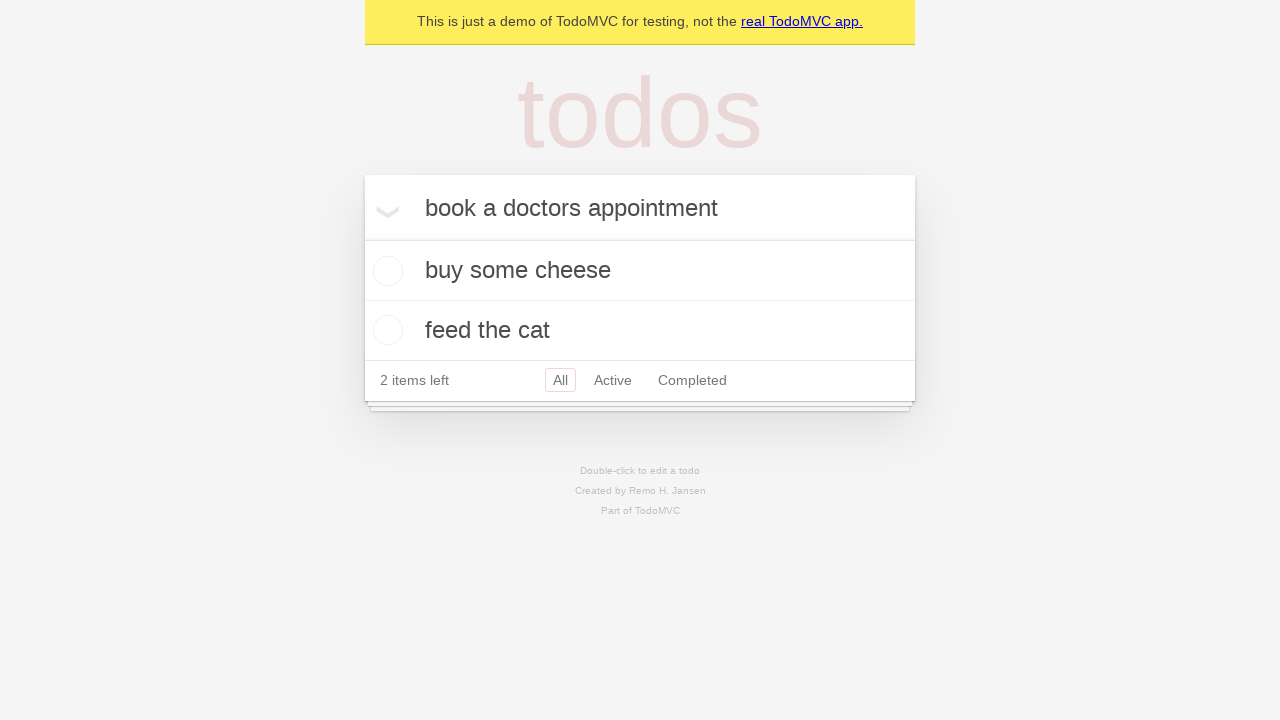

Pressed Enter to create third todo on internal:attr=[placeholder="What needs to be done?"i]
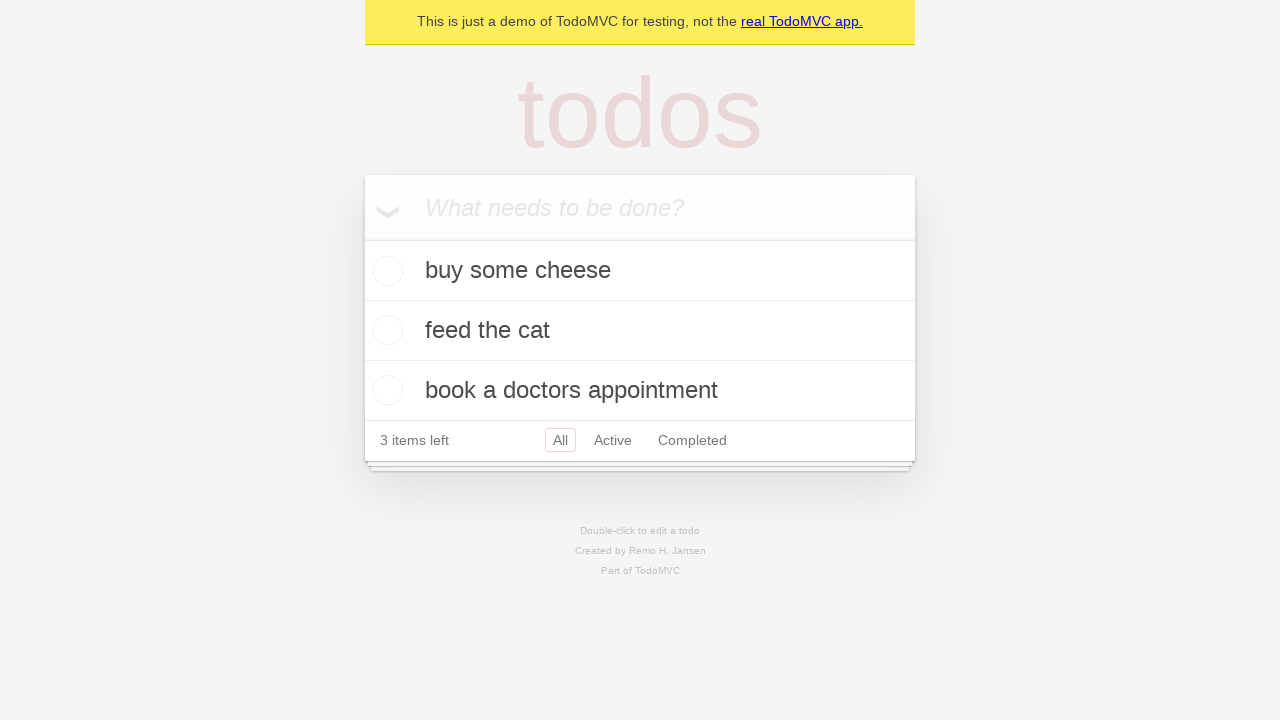

Waited for 3 todo items to be created and visible in DOM
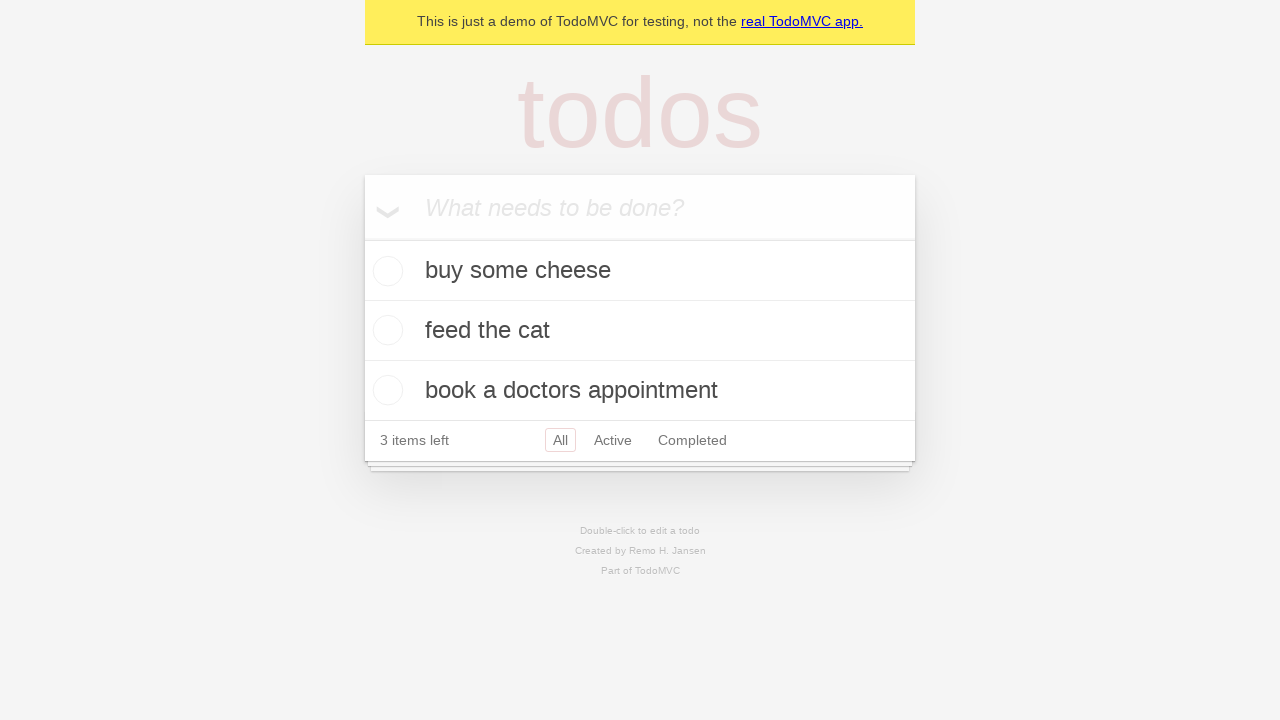

Located all todo items
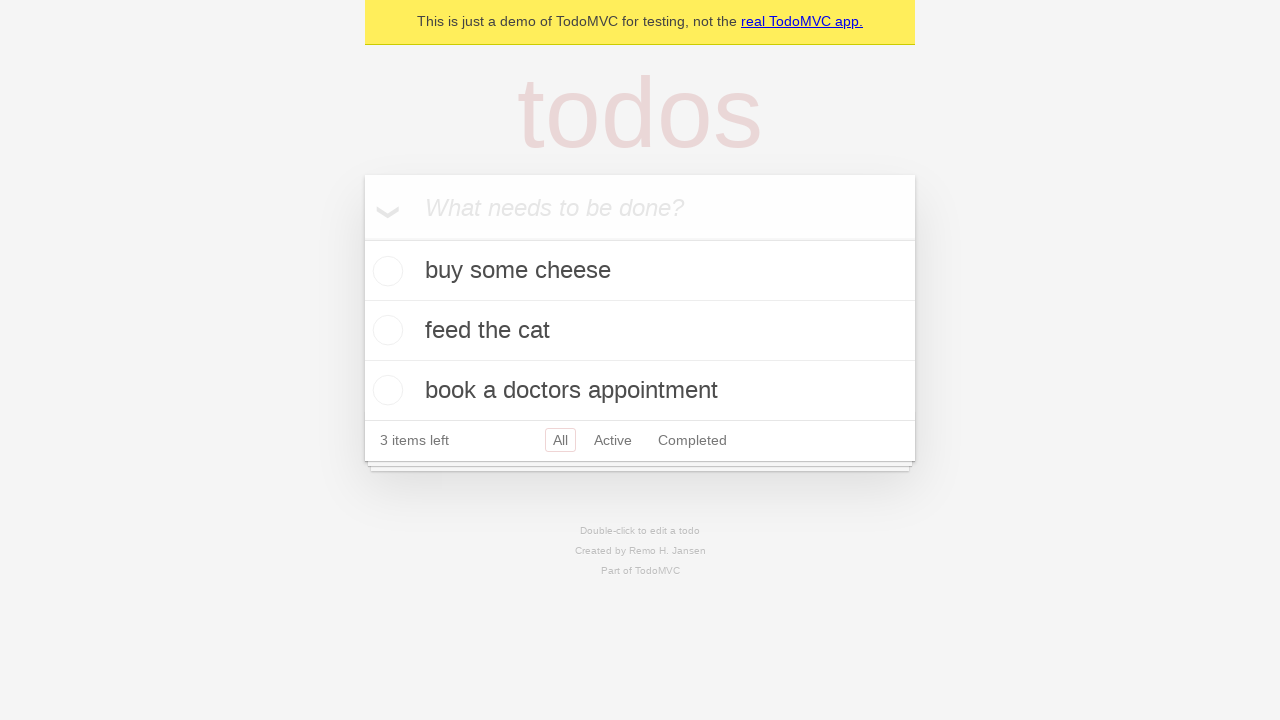

Double-clicked on the second todo item to enter edit mode at (640, 331) on internal:testid=[data-testid="todo-item"s] >> nth=1
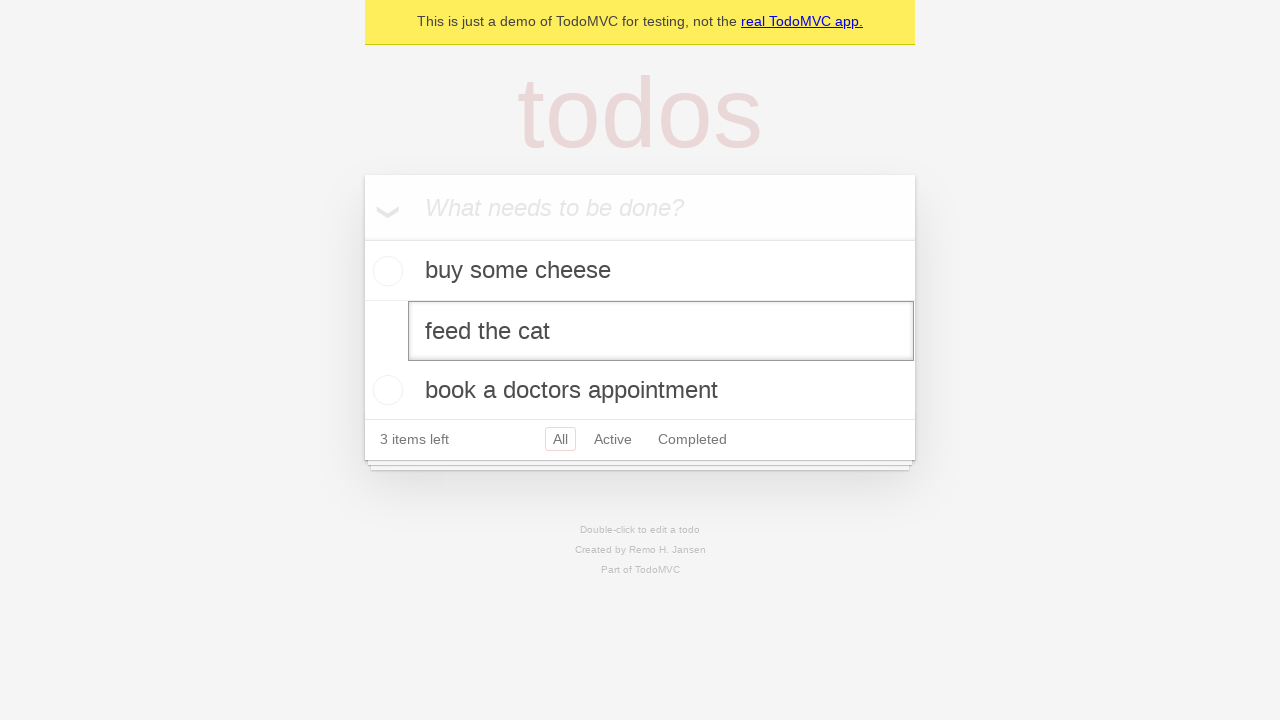

Located the edit input field for the second todo
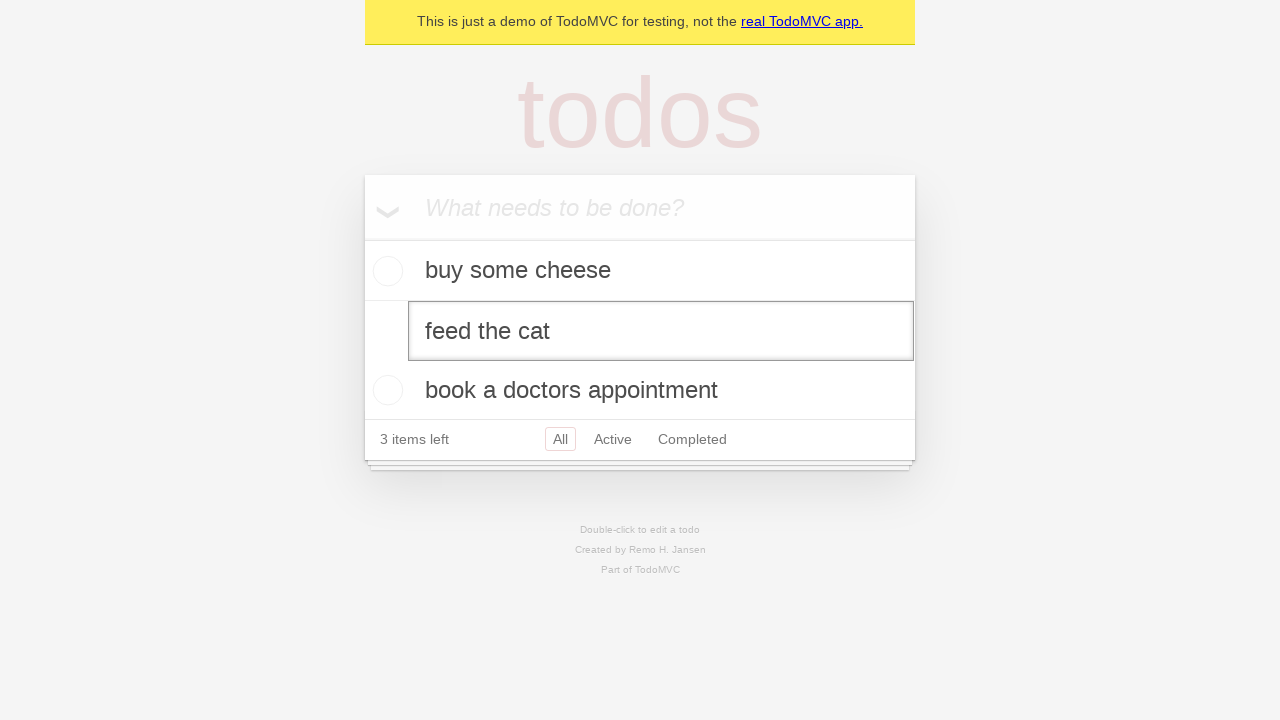

Changed todo text to 'buy some sausages' on internal:testid=[data-testid="todo-item"s] >> nth=1 >> internal:role=textbox[nam
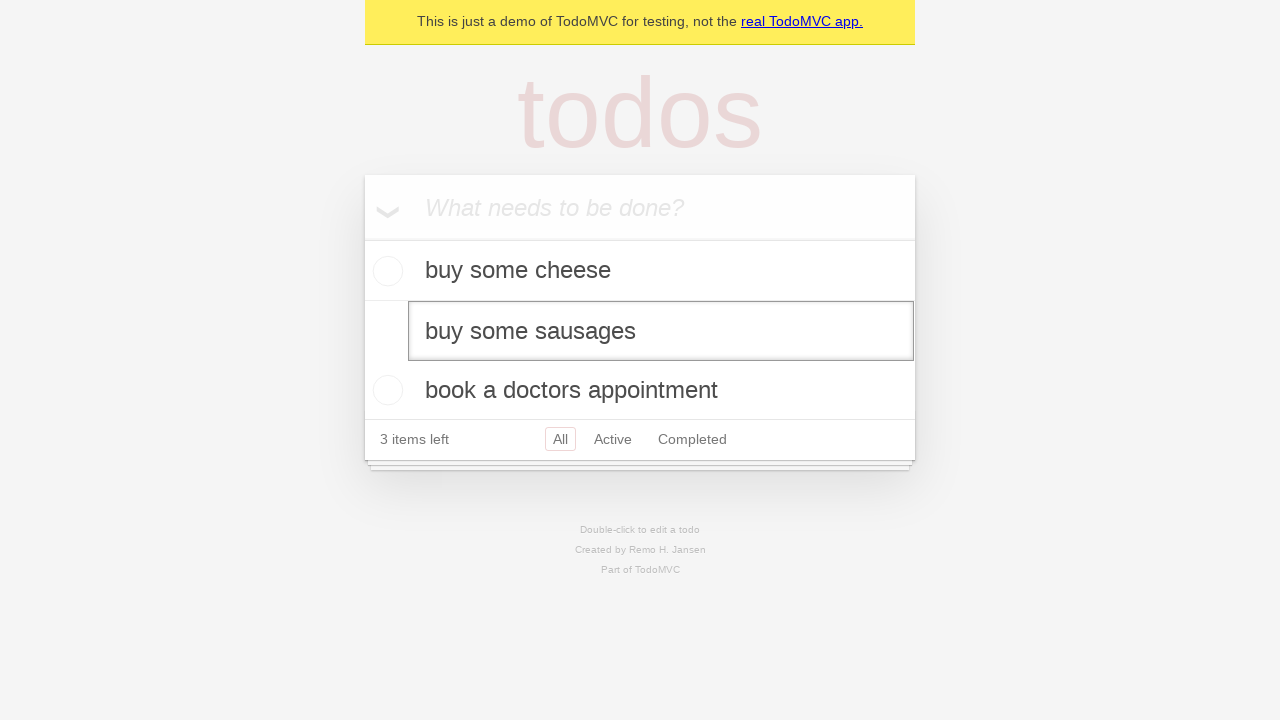

Dispatched blur event to save the edited todo
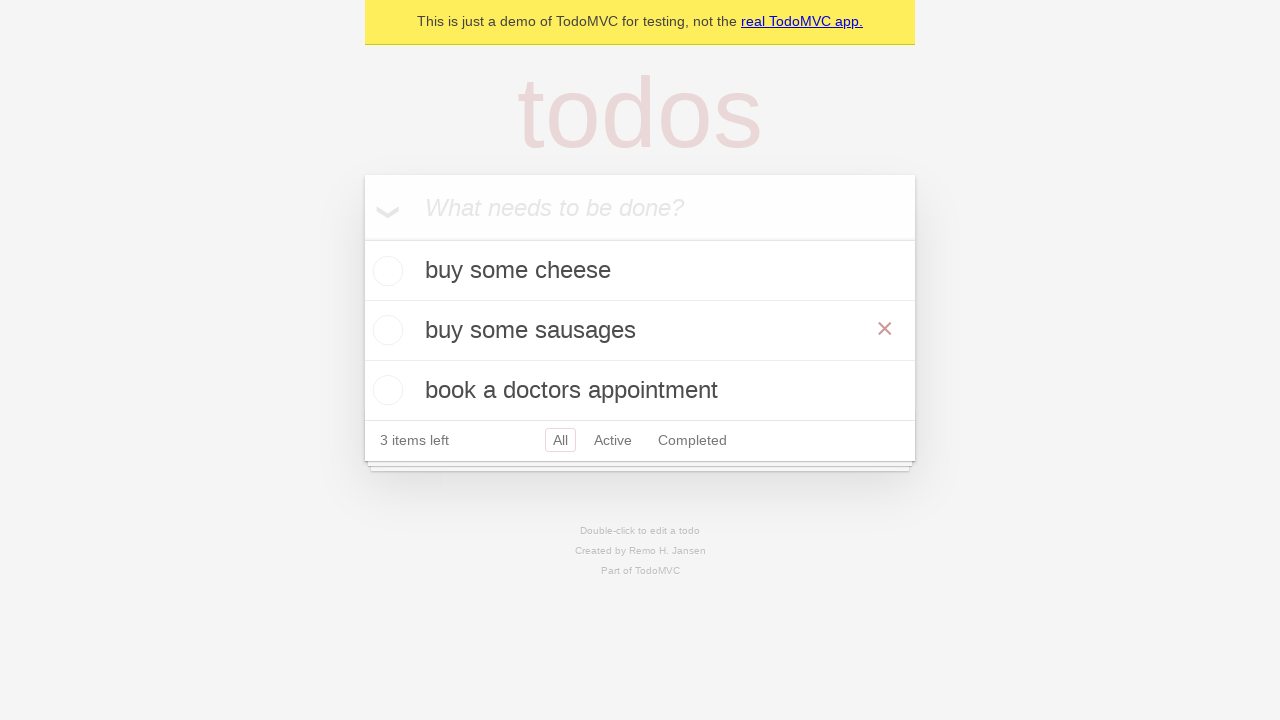

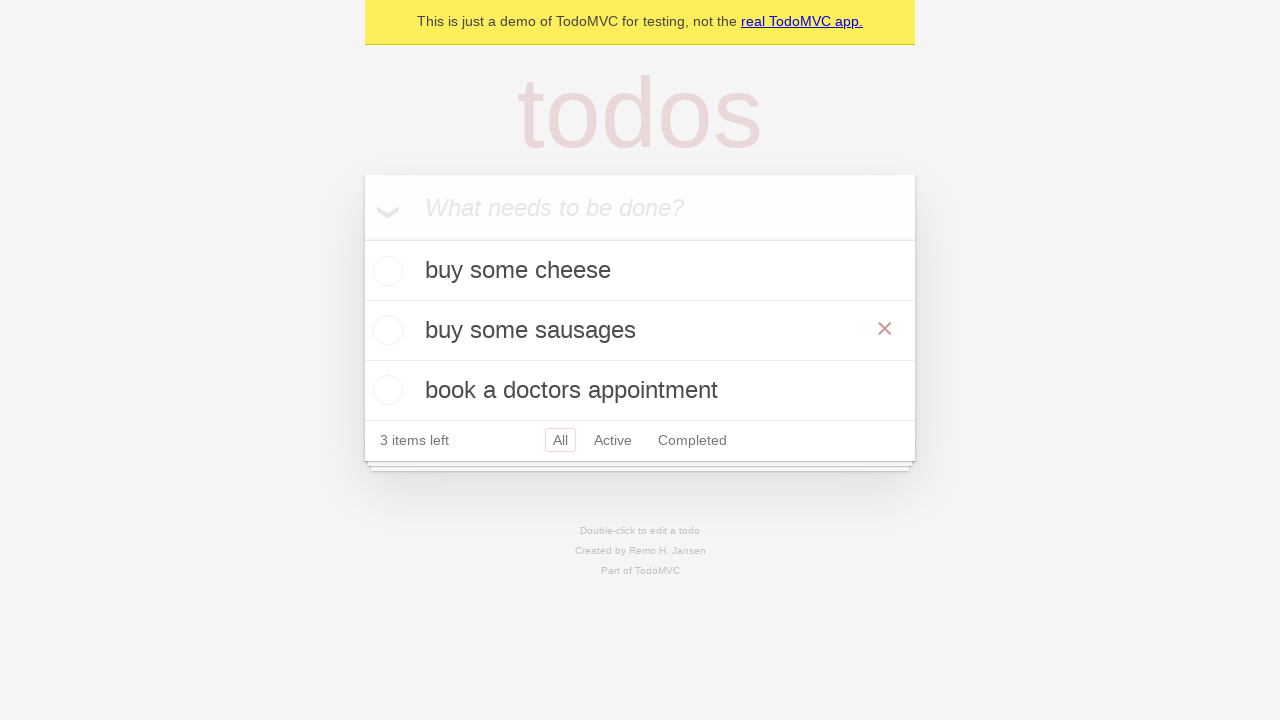